Tests accepting a JavaScript alert dialog by clicking the accept alert button and handling the dialog event

Starting URL: https://letcode.in/alert

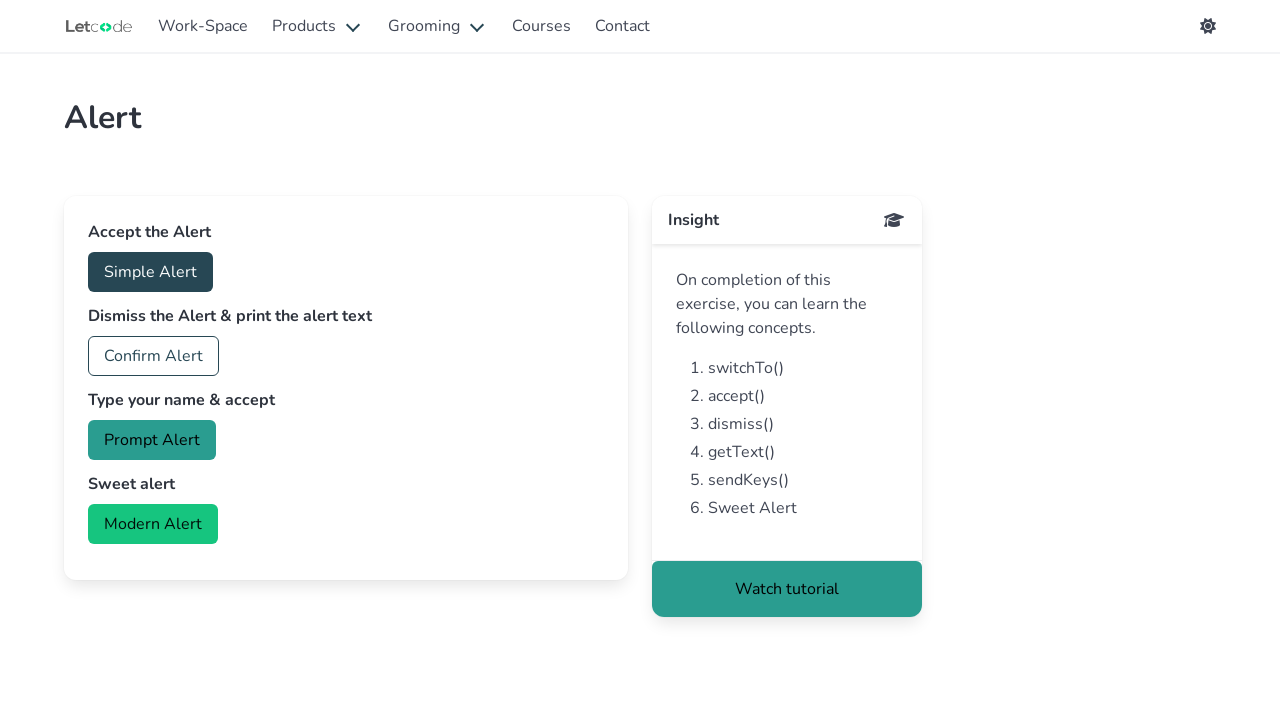

Set up dialog handler to accept JavaScript alerts
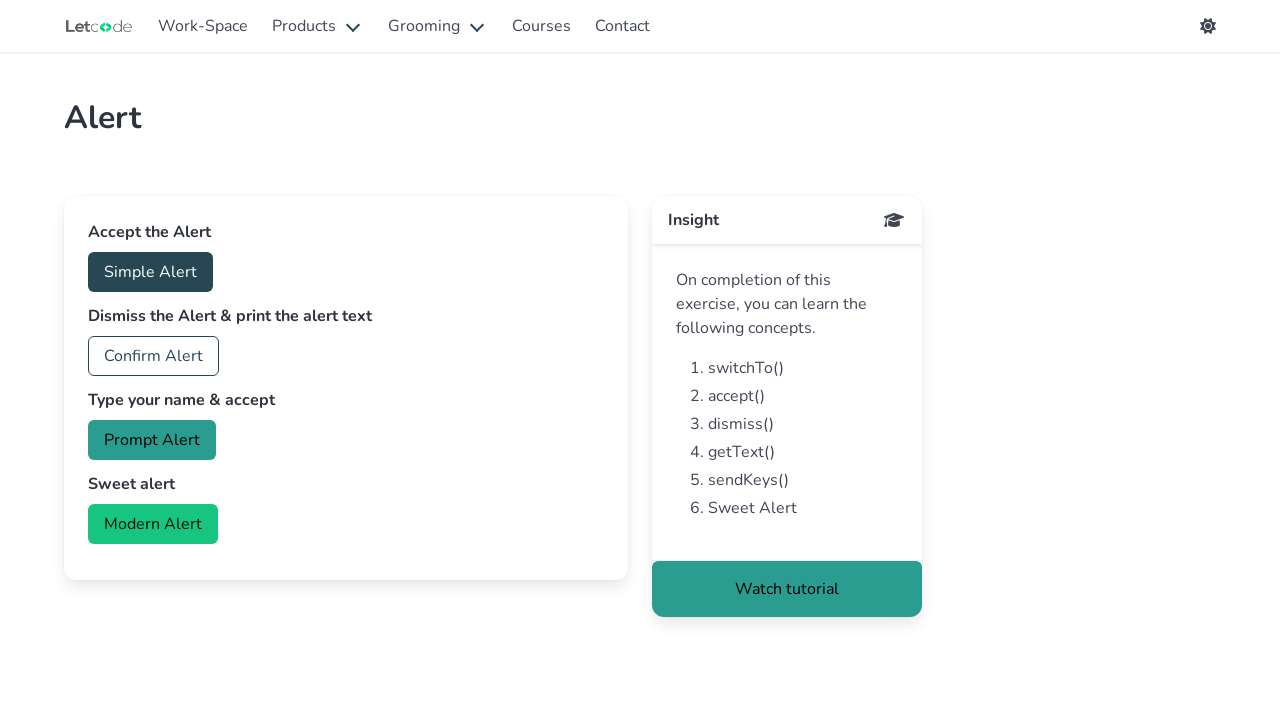

Clicked accept alert button to trigger the dialog at (150, 272) on #accept
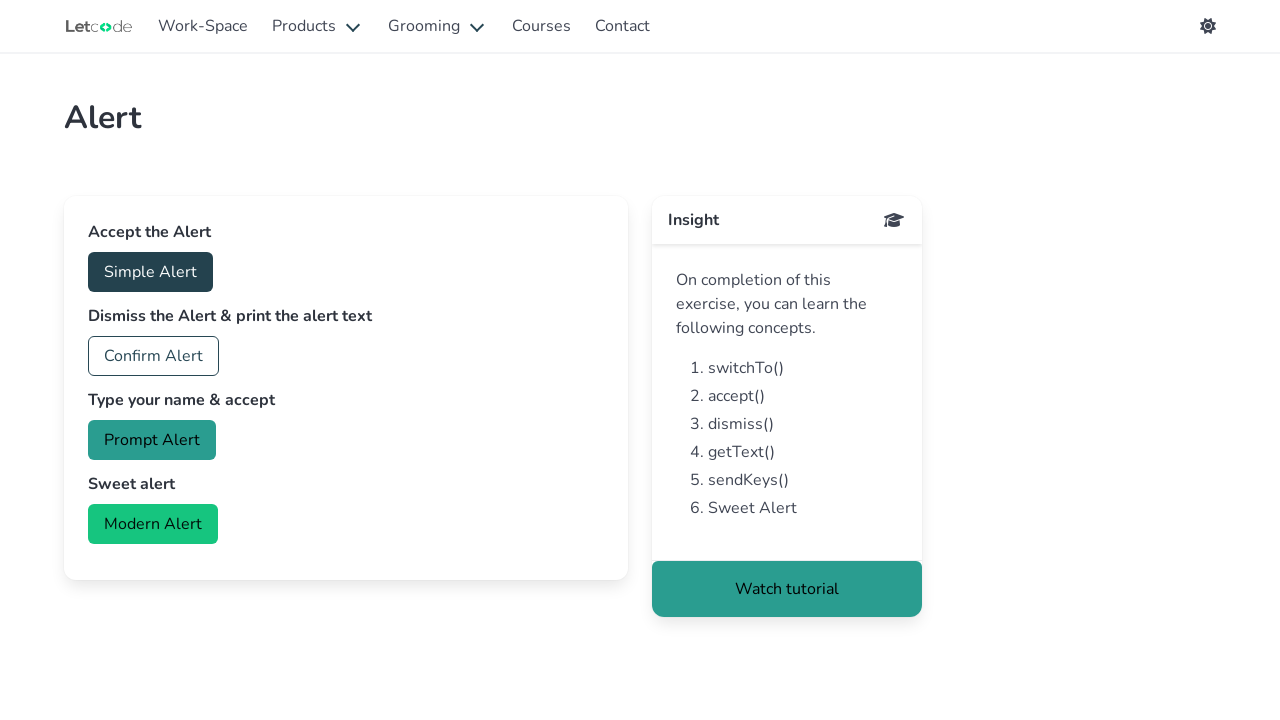

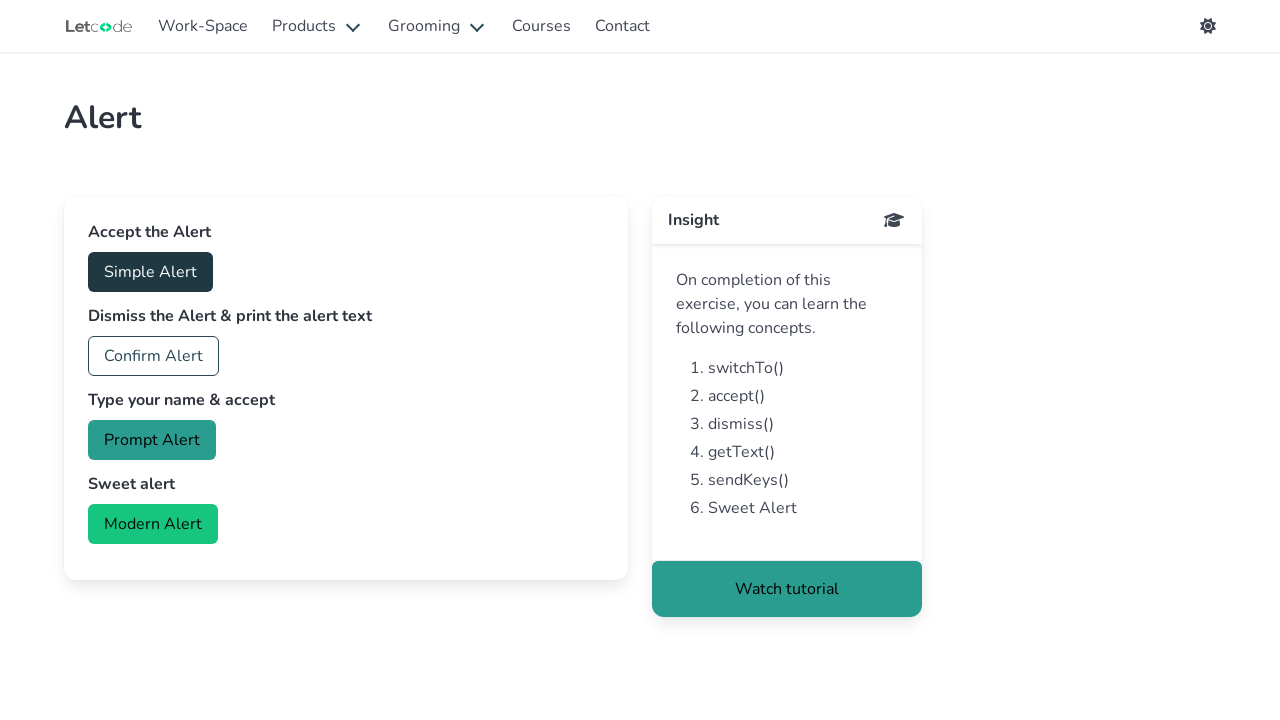